Tests un-marking items as complete by checking and then unchecking a todo

Starting URL: https://demo.playwright.dev/todomvc

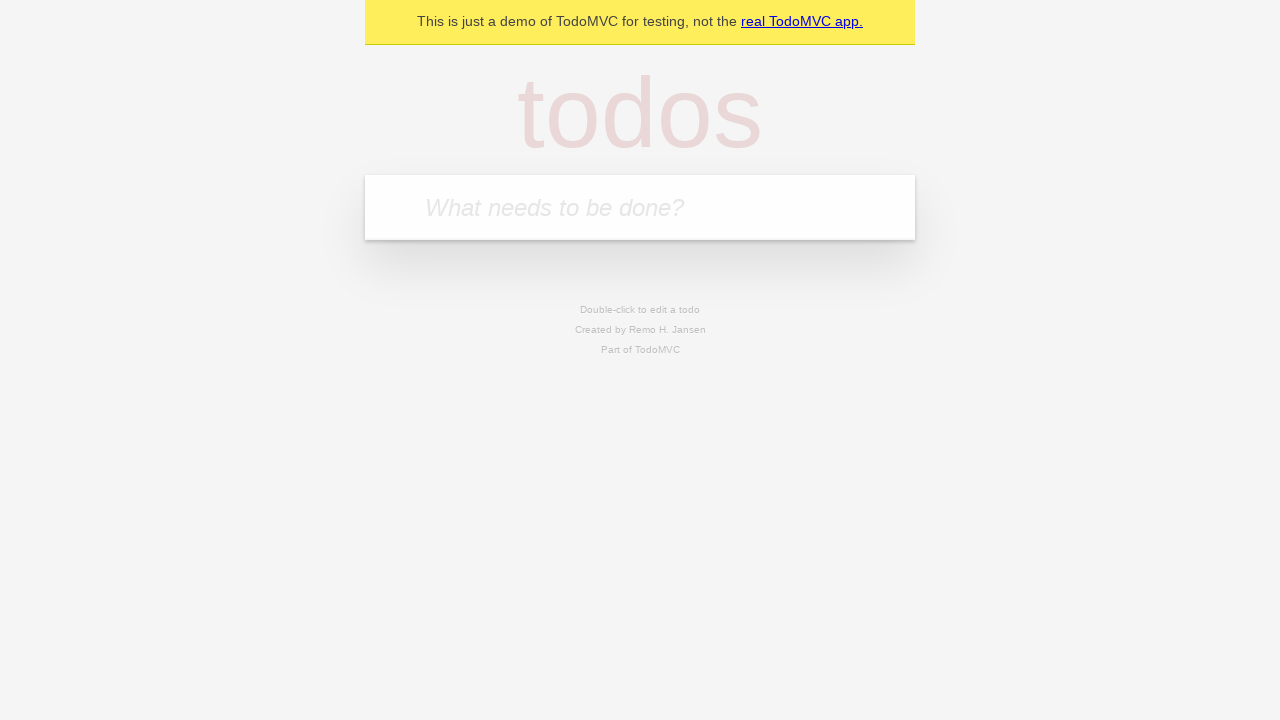

Located the todo input field
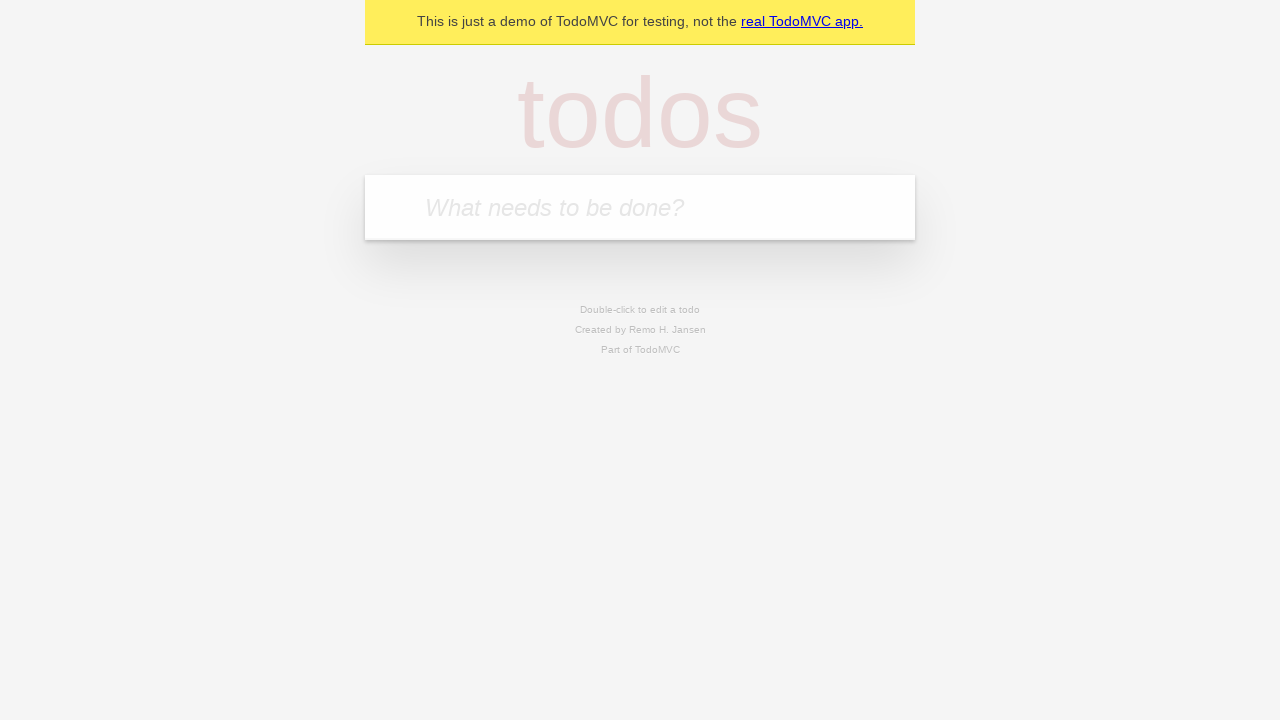

Filled todo input with 'buy some cheese' on internal:attr=[placeholder="What needs to be done?"i]
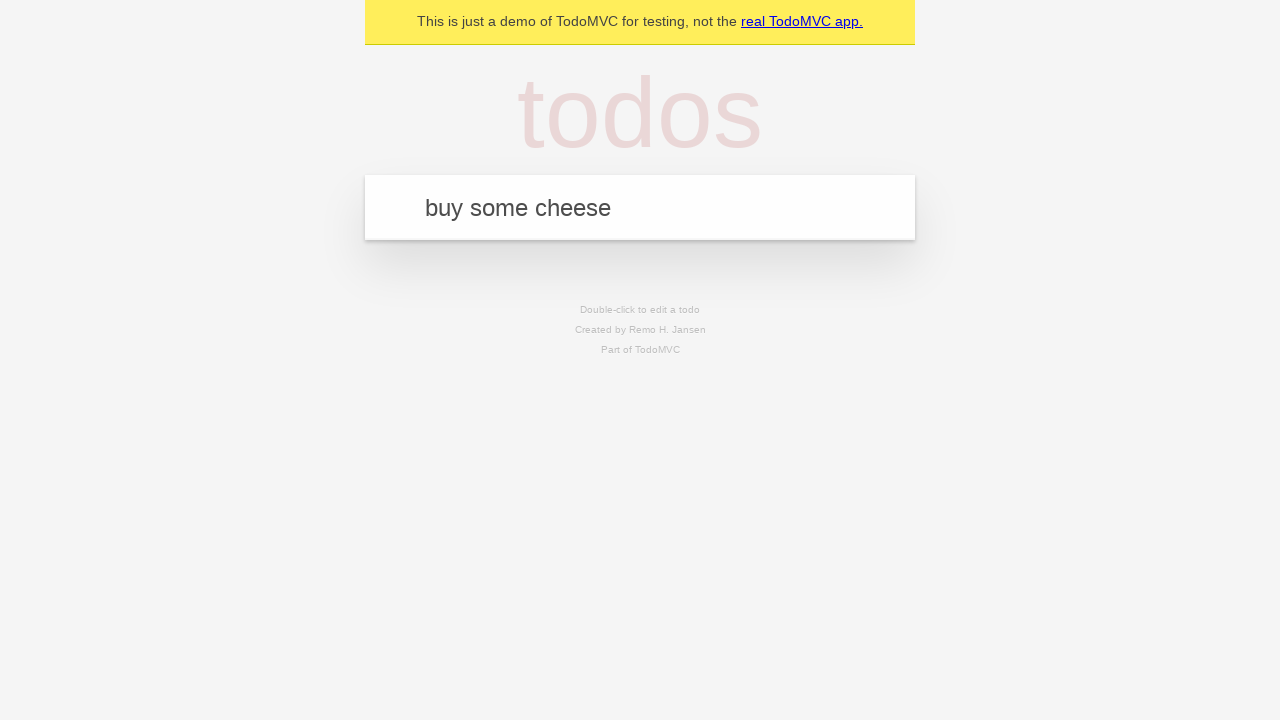

Pressed Enter to create first todo on internal:attr=[placeholder="What needs to be done?"i]
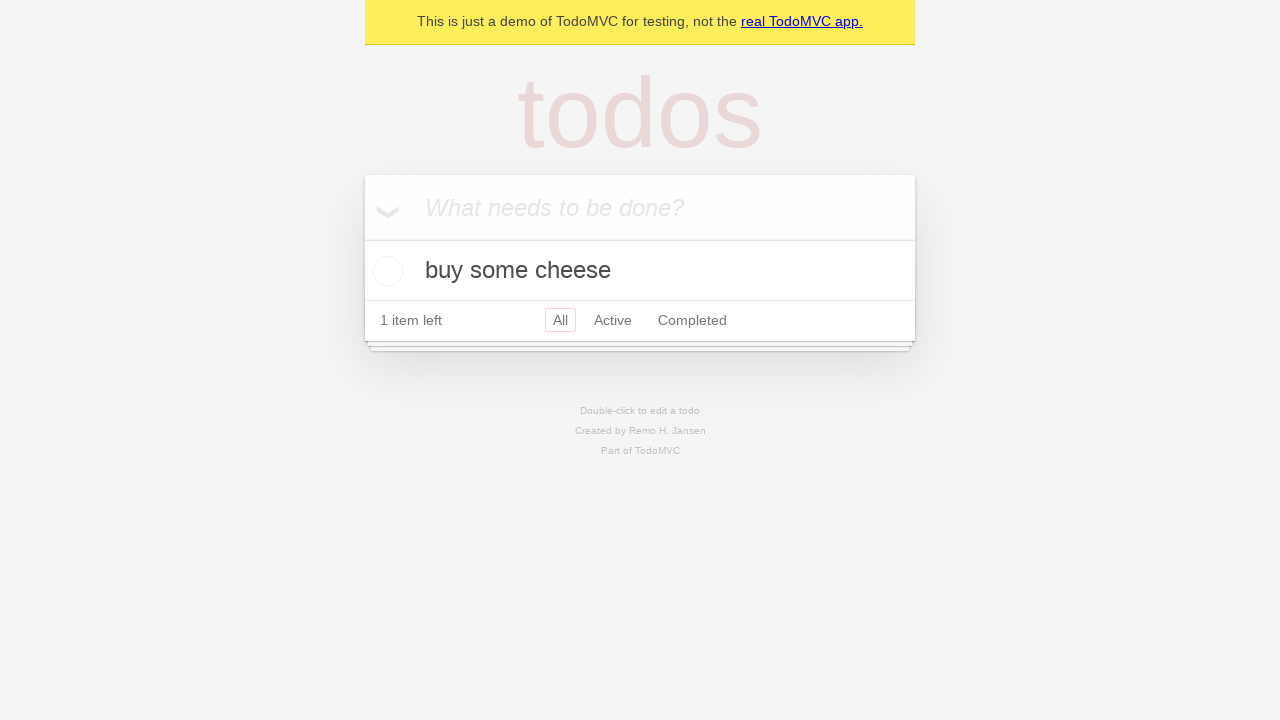

Filled todo input with 'feed the cat' on internal:attr=[placeholder="What needs to be done?"i]
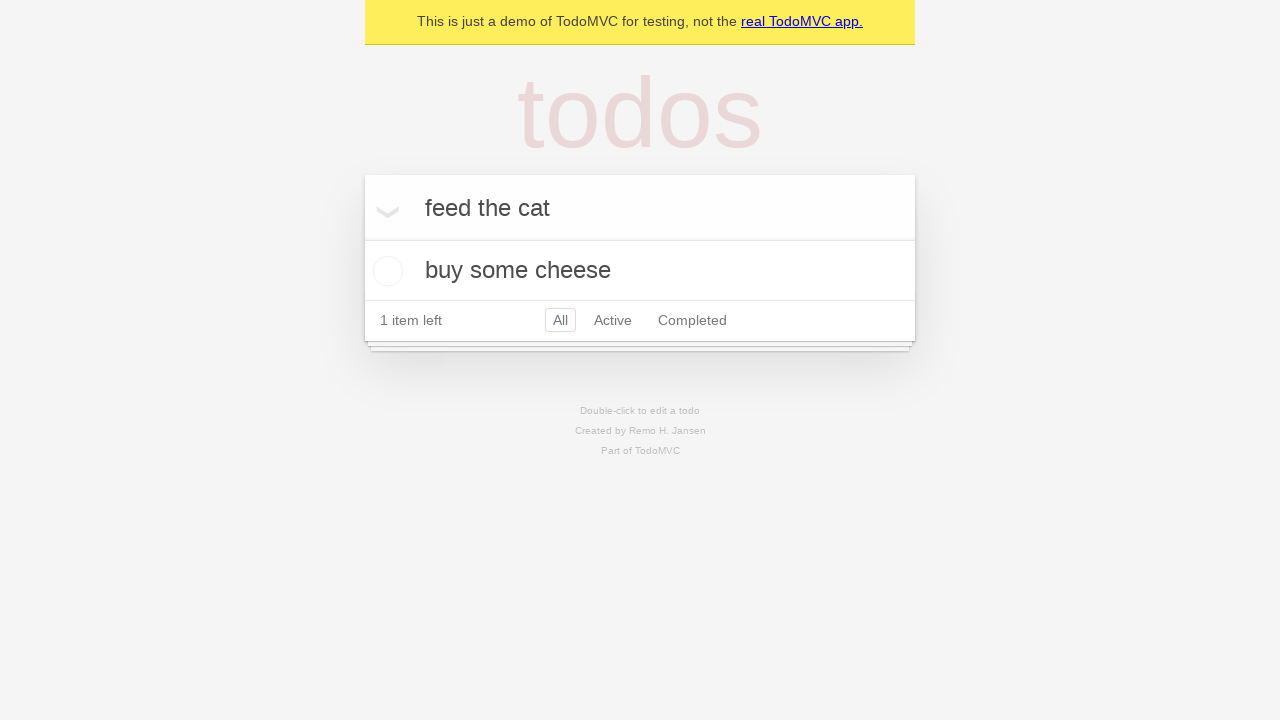

Pressed Enter to create second todo on internal:attr=[placeholder="What needs to be done?"i]
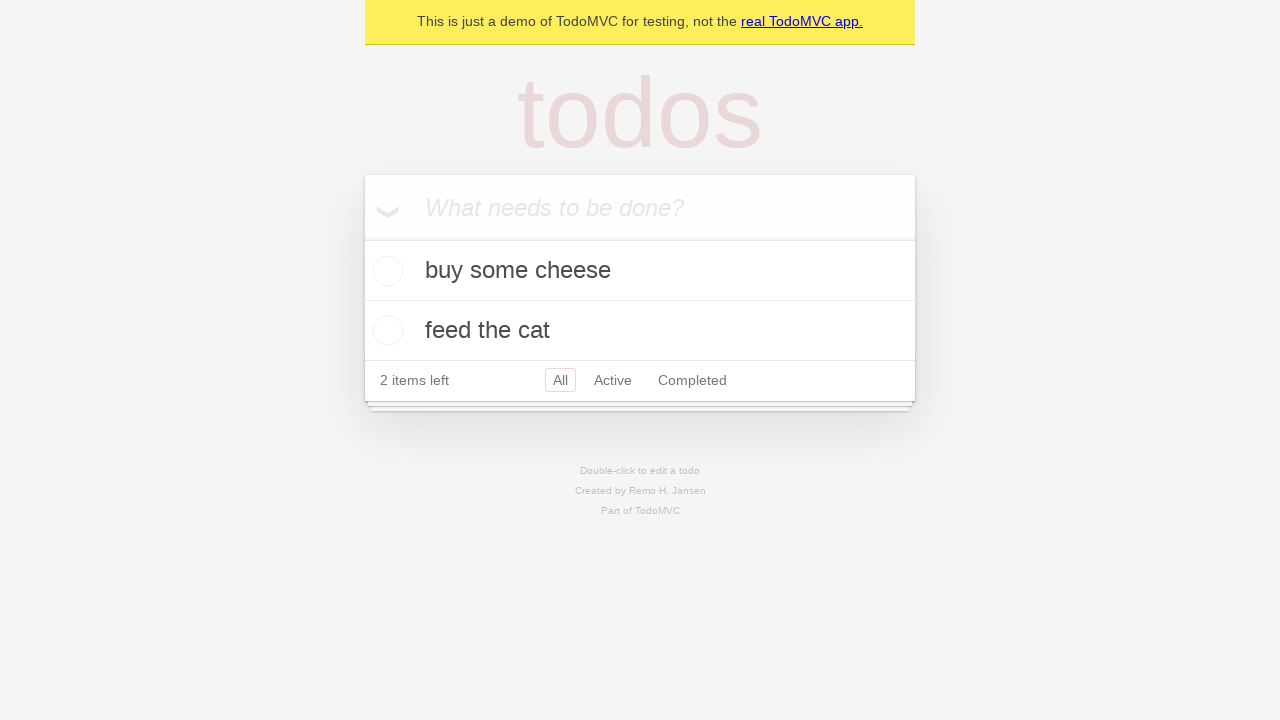

Waited for both todos to be created
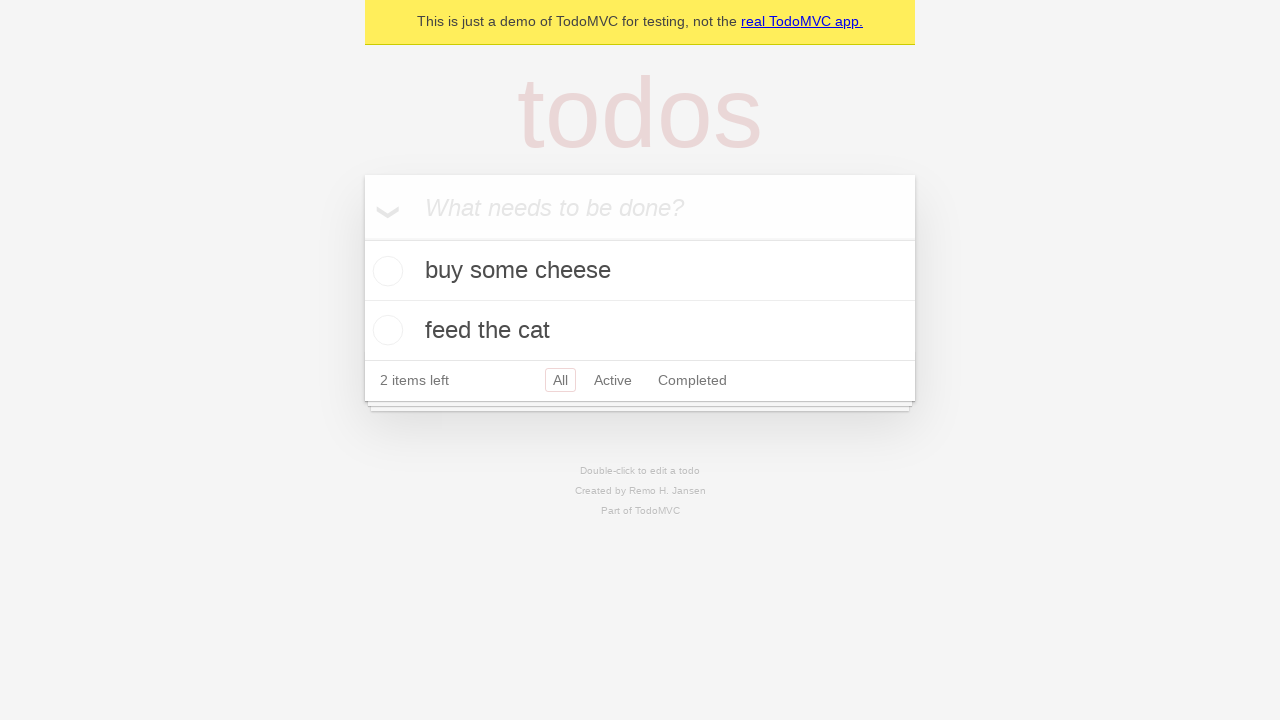

Located the first todo item
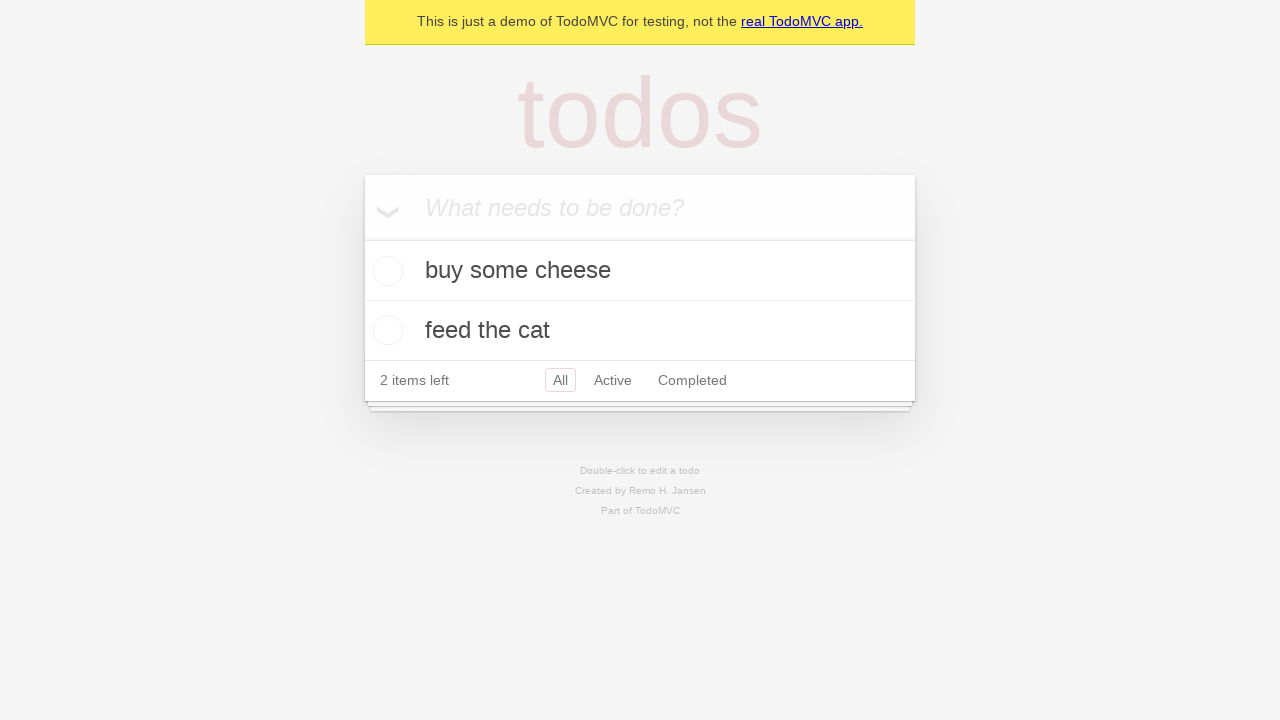

Located the checkbox for the first todo
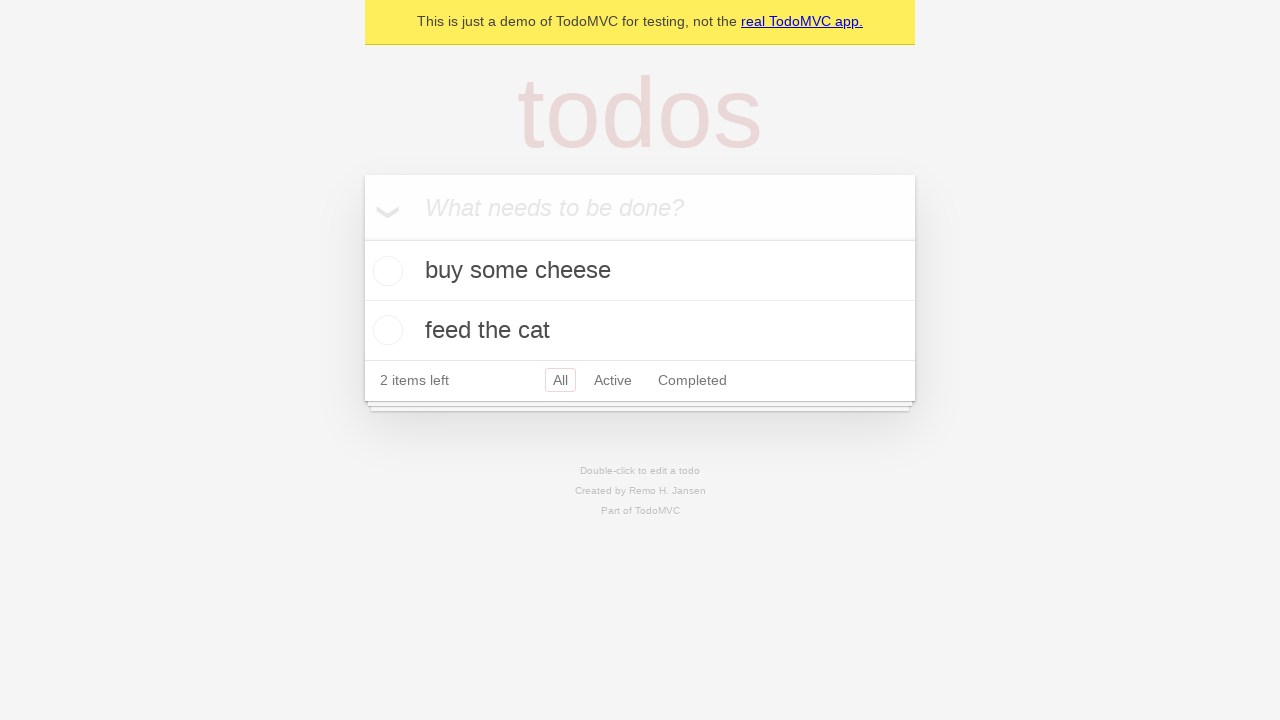

Checked the first todo item to mark it as complete at (385, 271) on internal:testid=[data-testid="todo-item"s] >> nth=0 >> internal:role=checkbox
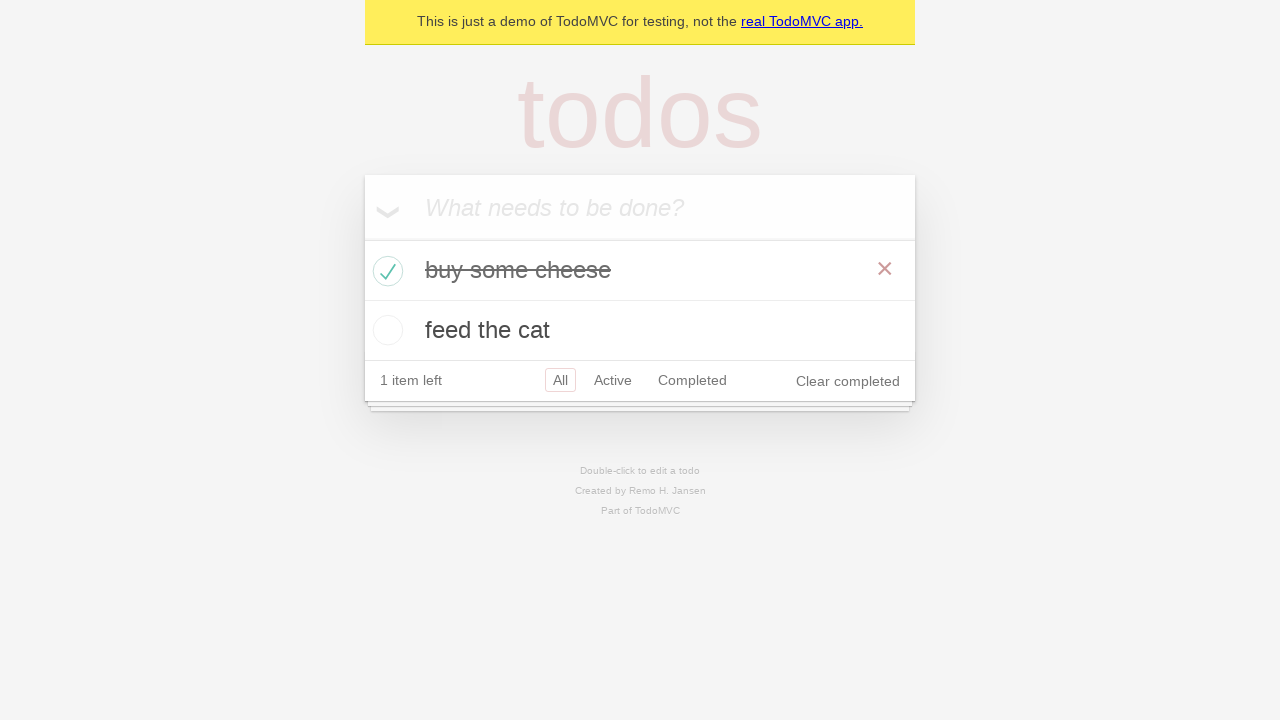

Unchecked the first todo item to mark it as incomplete at (385, 271) on internal:testid=[data-testid="todo-item"s] >> nth=0 >> internal:role=checkbox
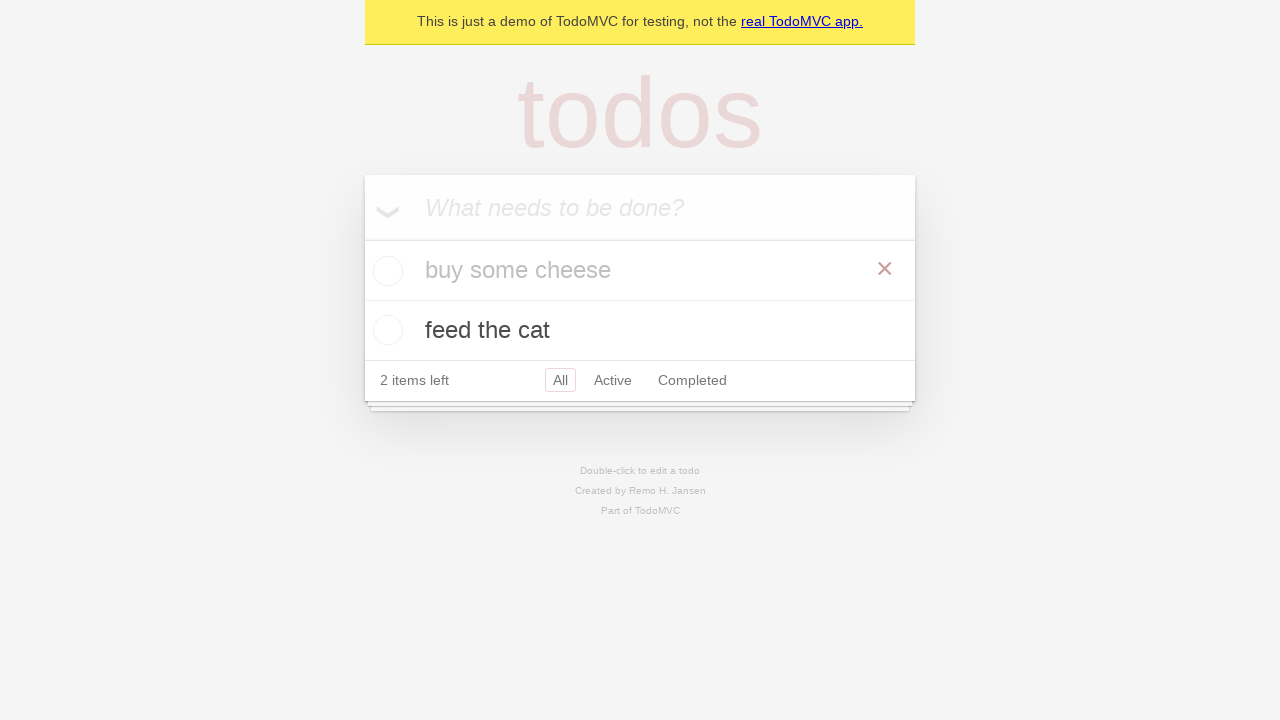

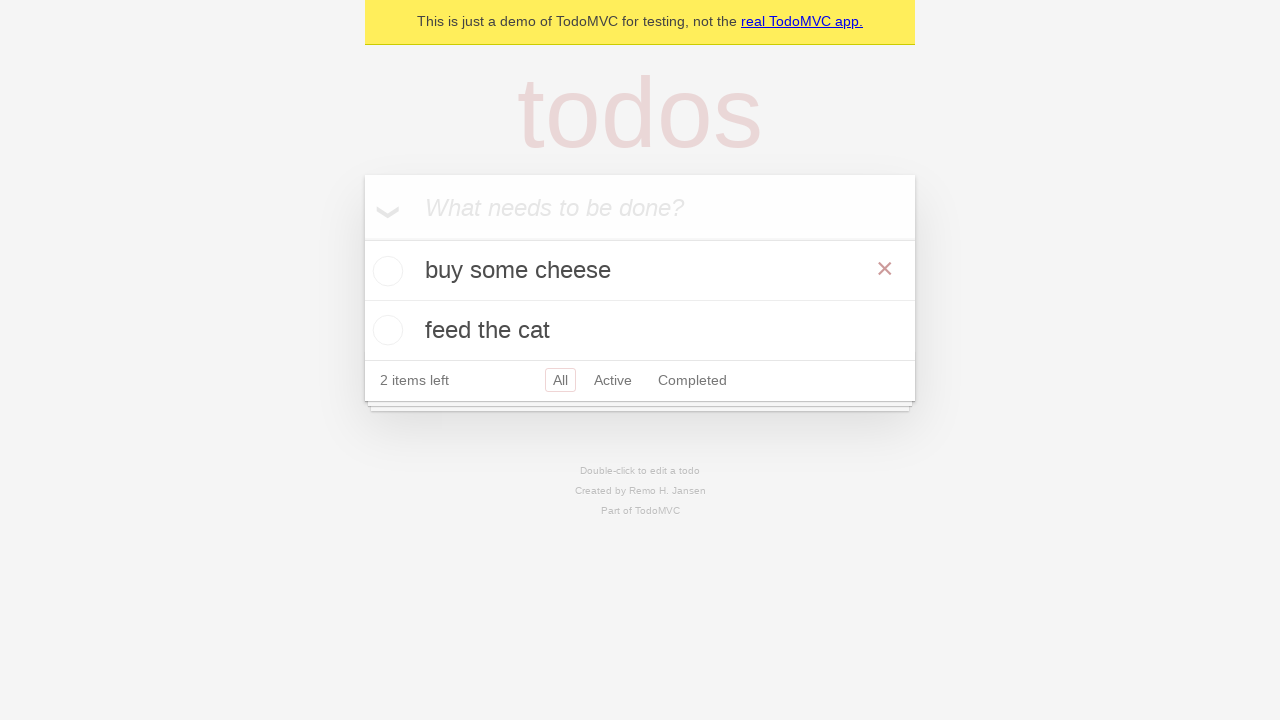